Tests that a modal dialog closes when the Escape key is pressed

Starting URL: https://www.w3.org/WAI/ARIA/apg/patterns/dialog-modal/examples/dialog/

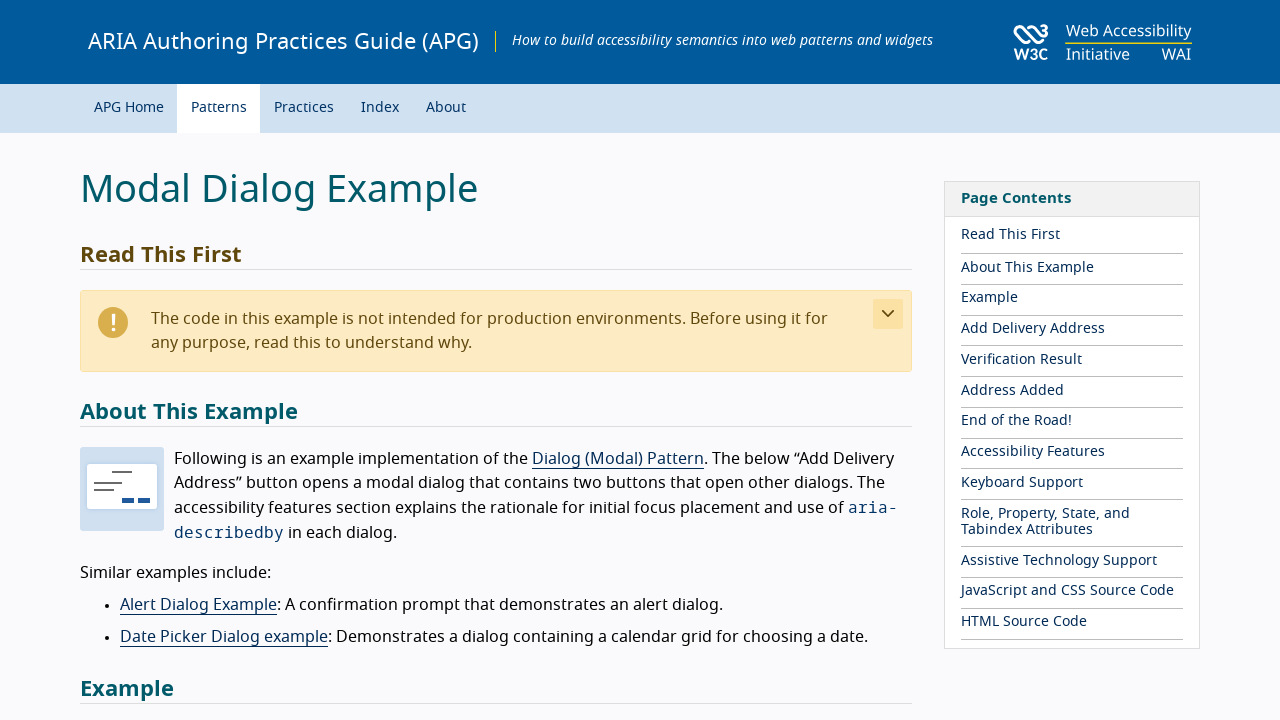

Navigated to modal dialog example page
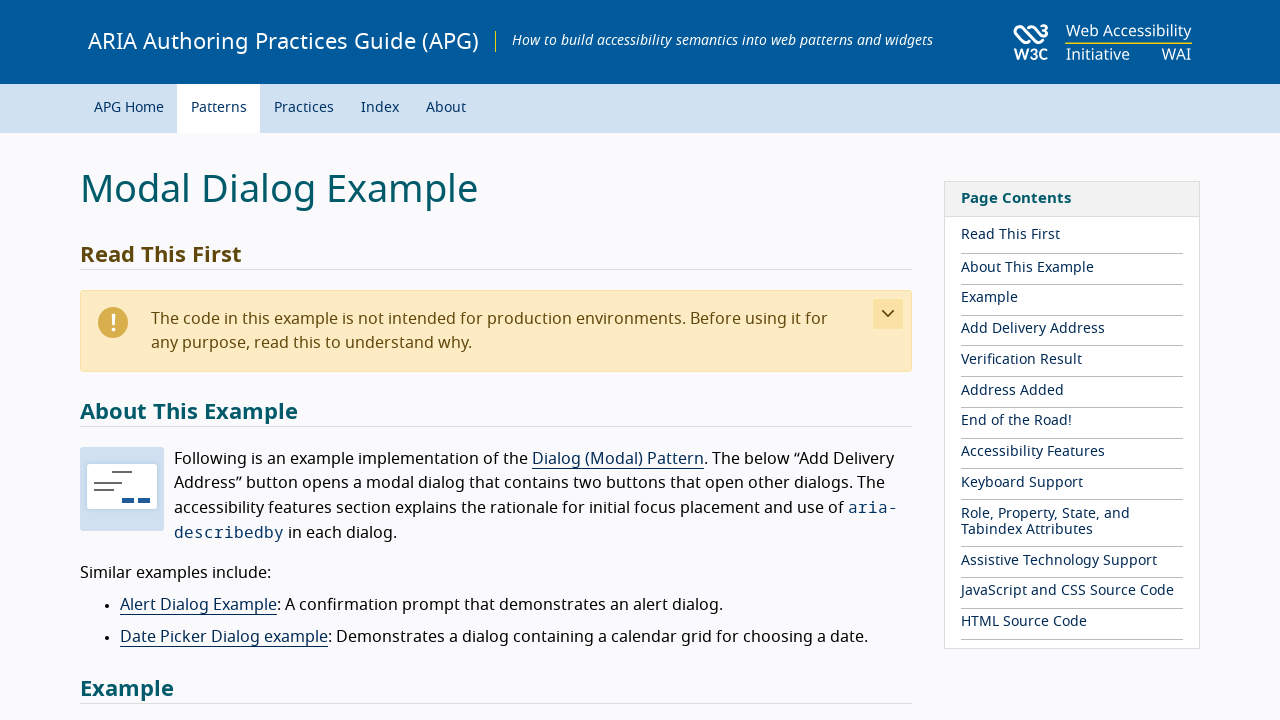

Clicked 'Add Delivery Address' button to open modal dialog at (161, 361) on button:has-text('Add Delivery Address')
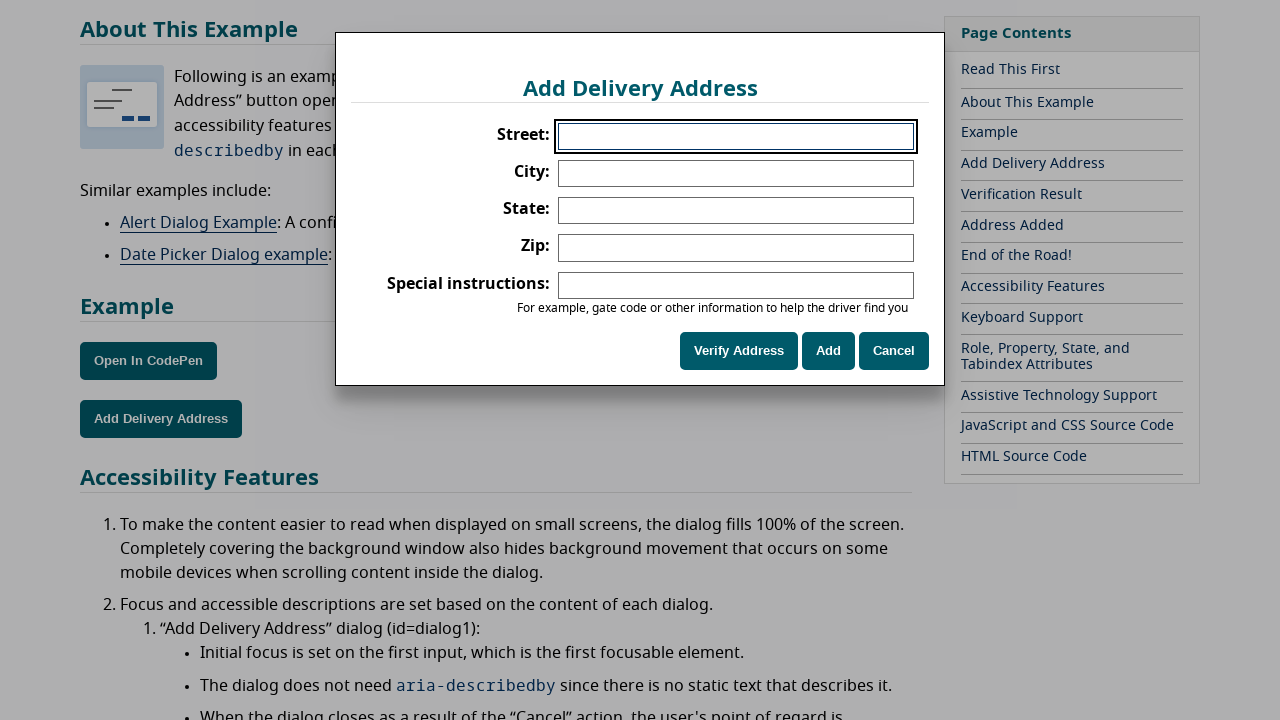

Pressed Escape key to close modal dialog
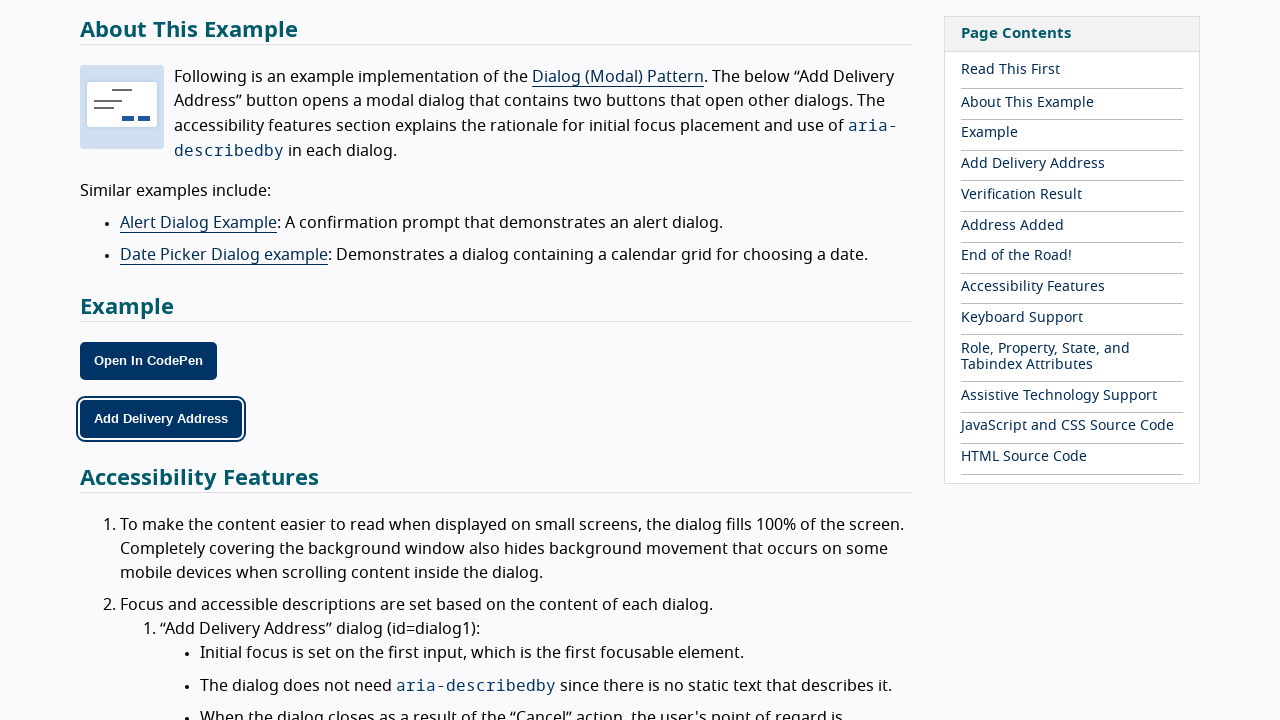

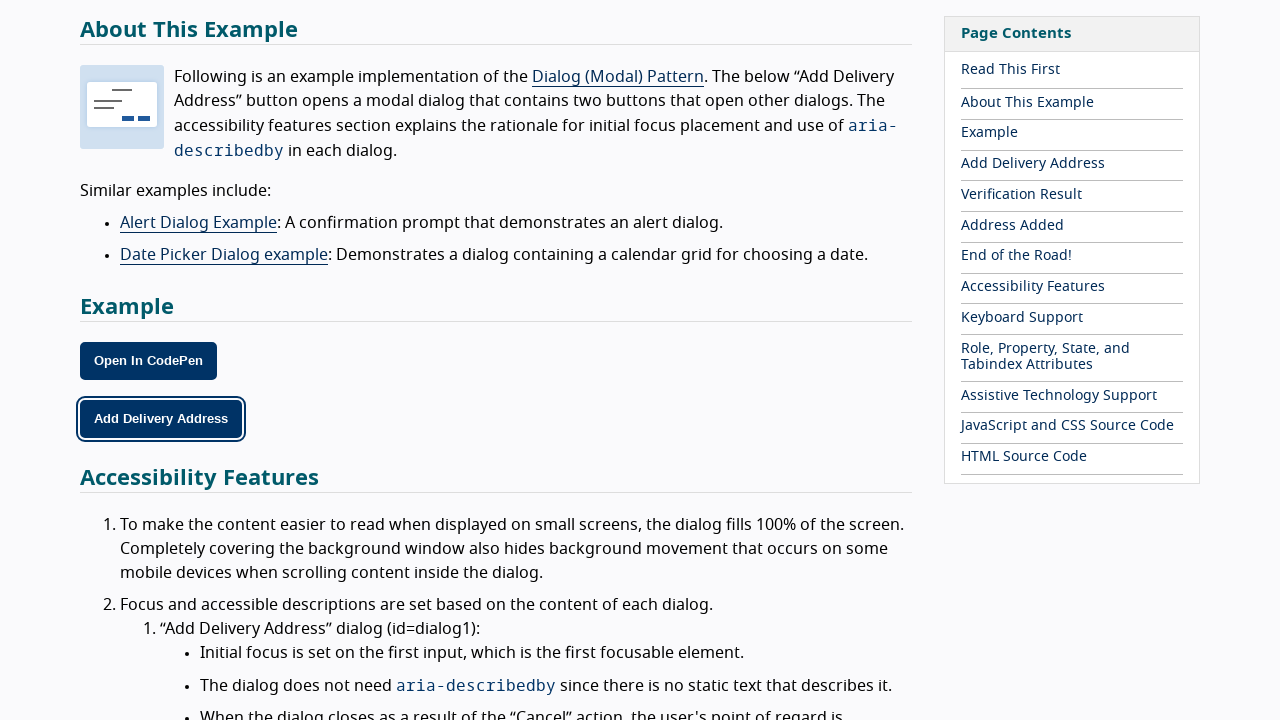